Tests that TheHackerNews homepage loads successfully and contains expected article elements like 'story-link' or 'home-title' in the page content.

Starting URL: https://thehackernews.com/

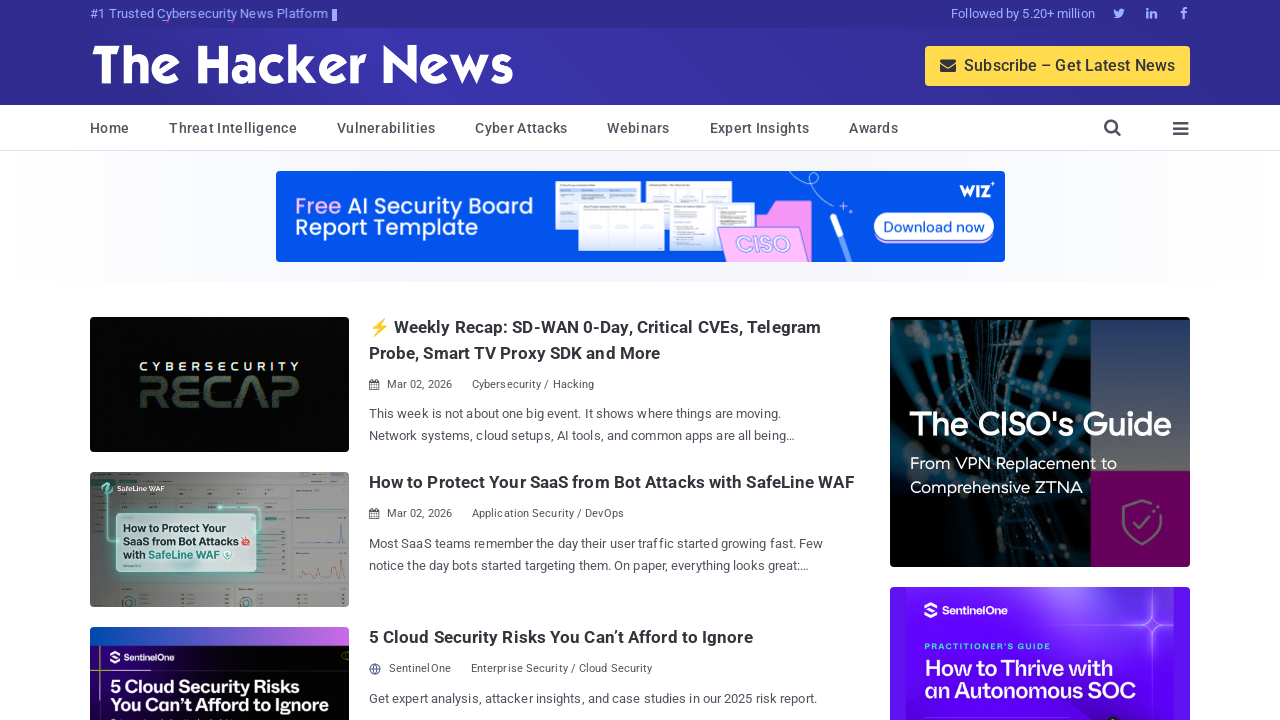

Page loaded to domcontentloaded state
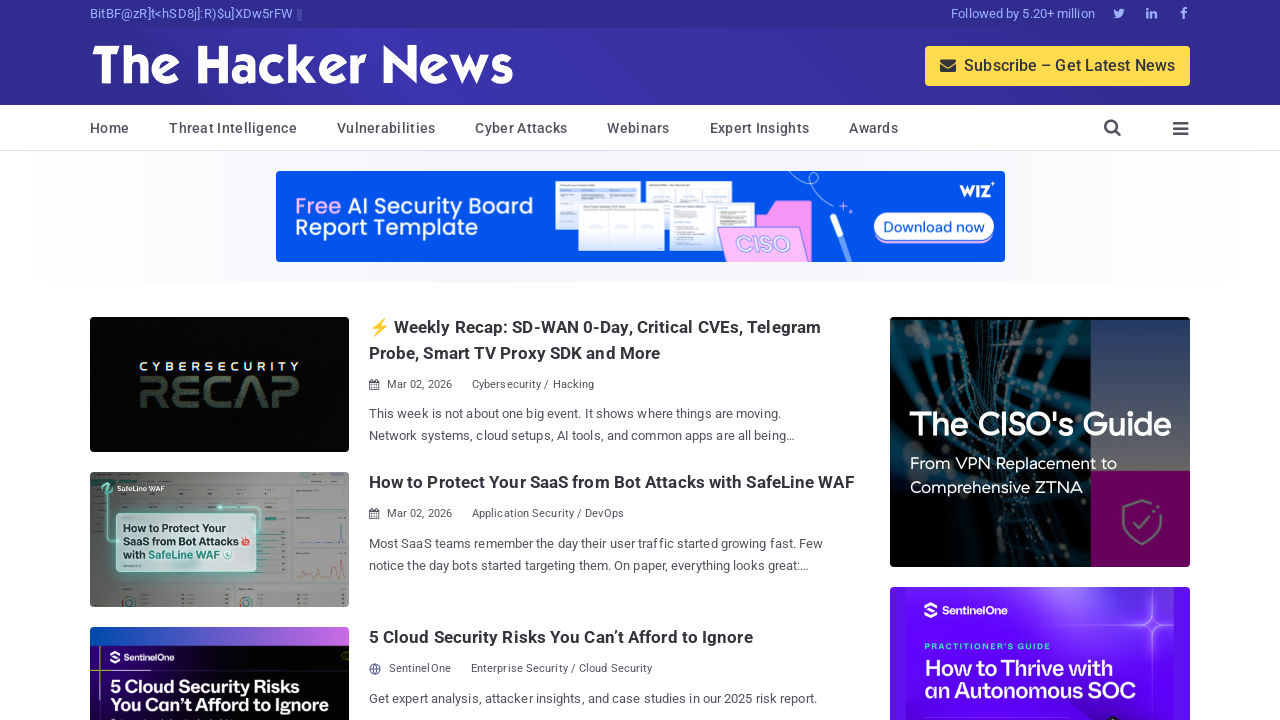

Retrieved page title: The Hacker News | #1 Trusted Source for Cybersecurity News
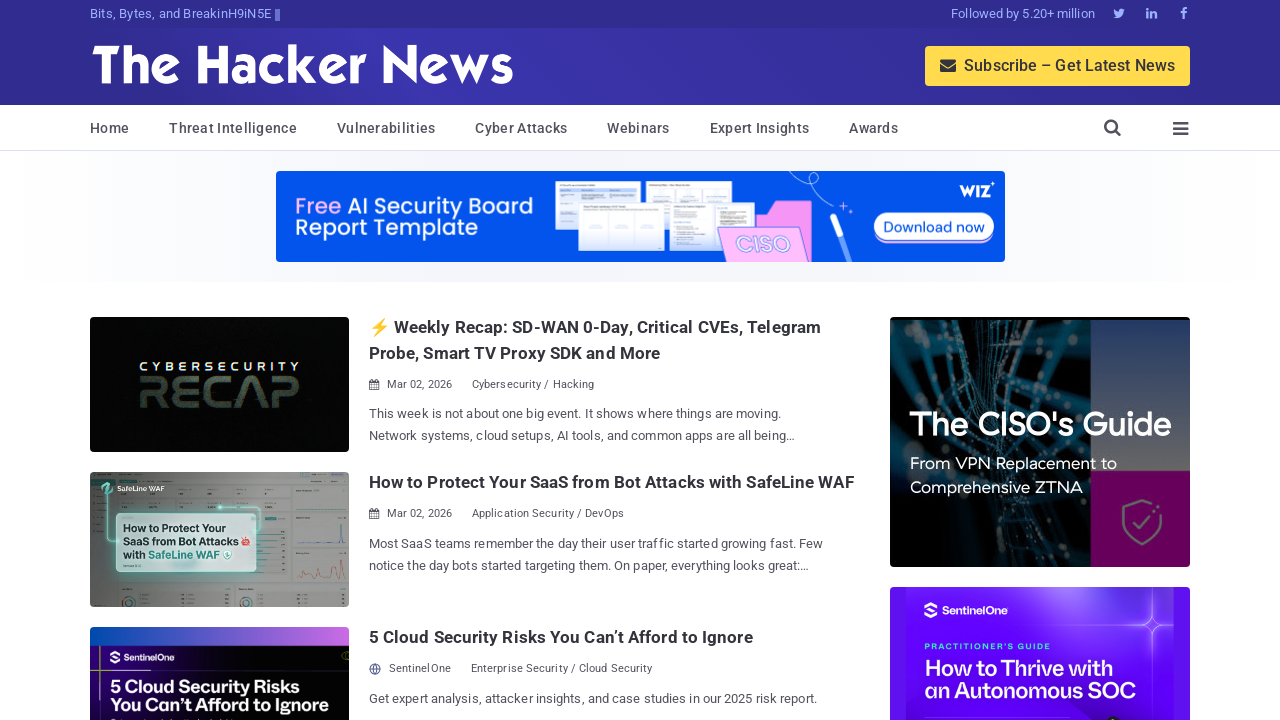

Retrieved page content (166221 characters)
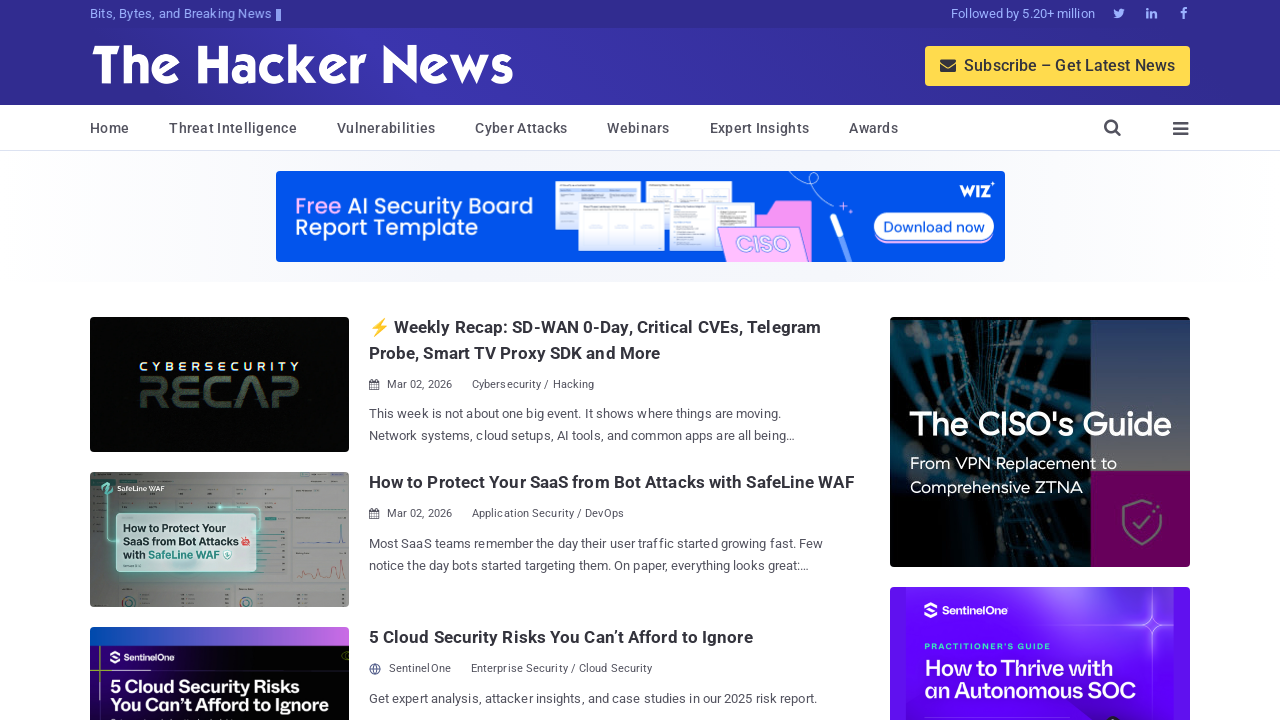

Verified main article elements (story-link or home-title) are present in page content
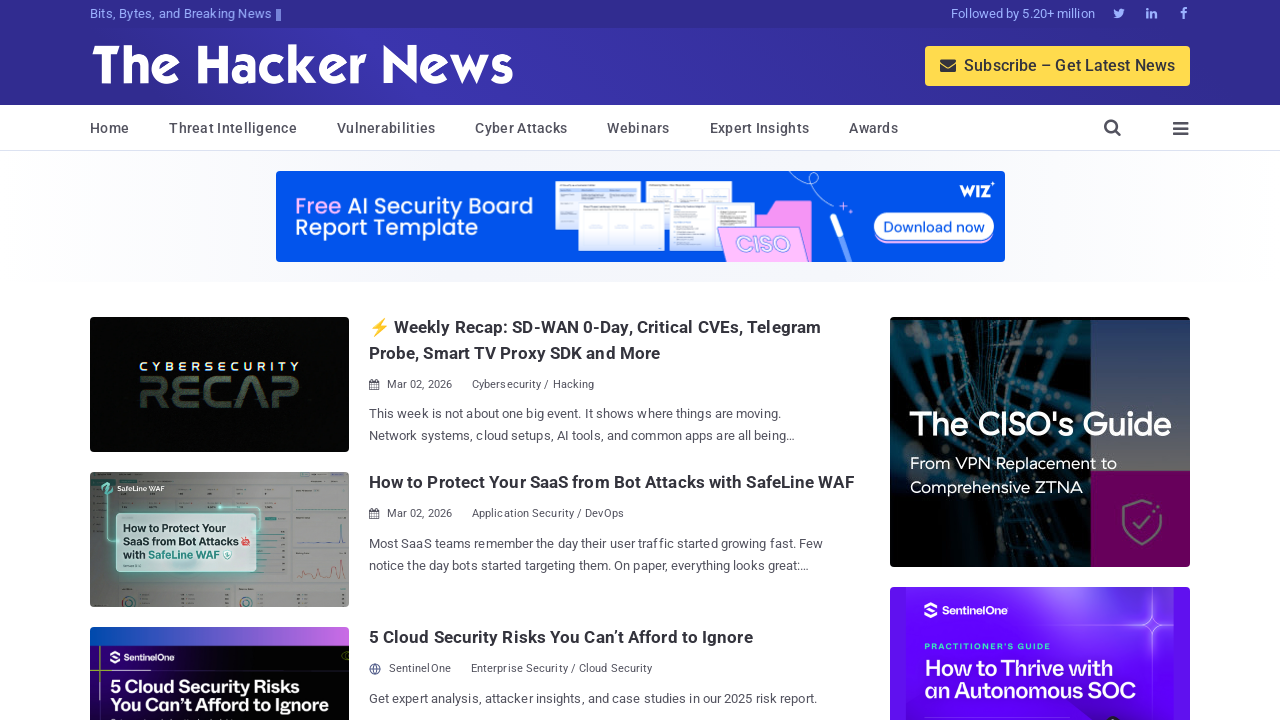

Article links are visible on the page
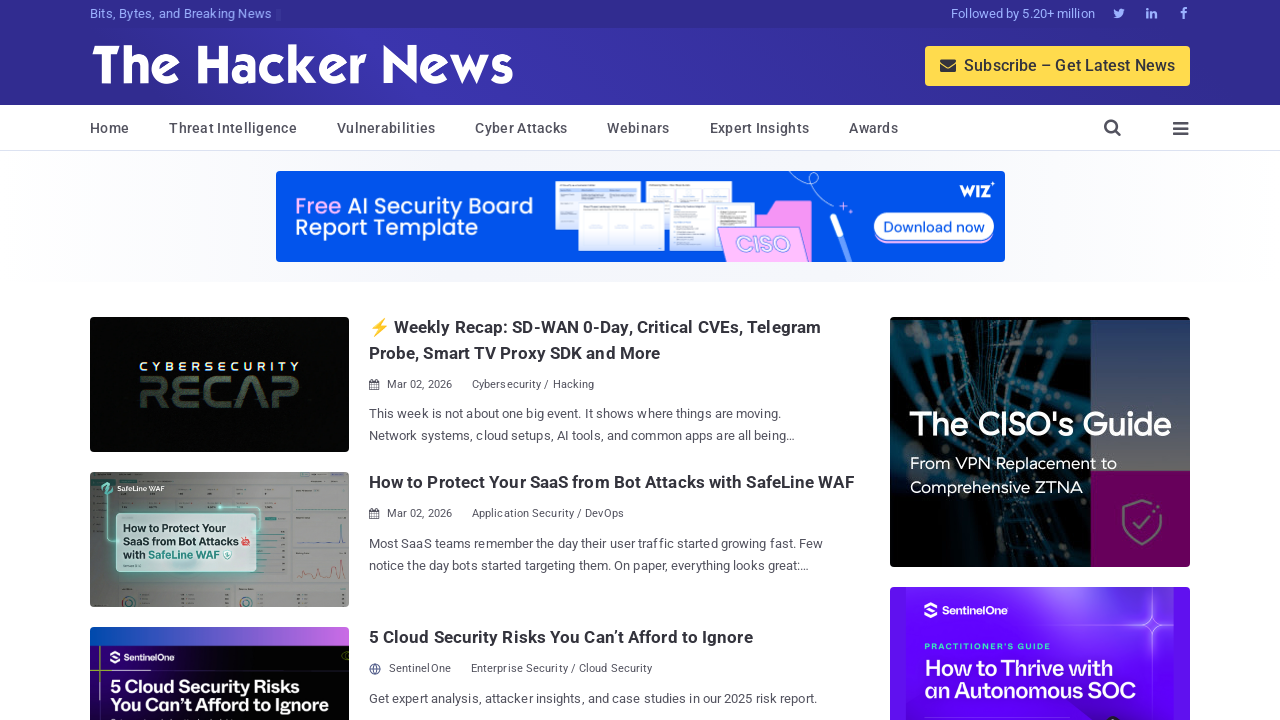

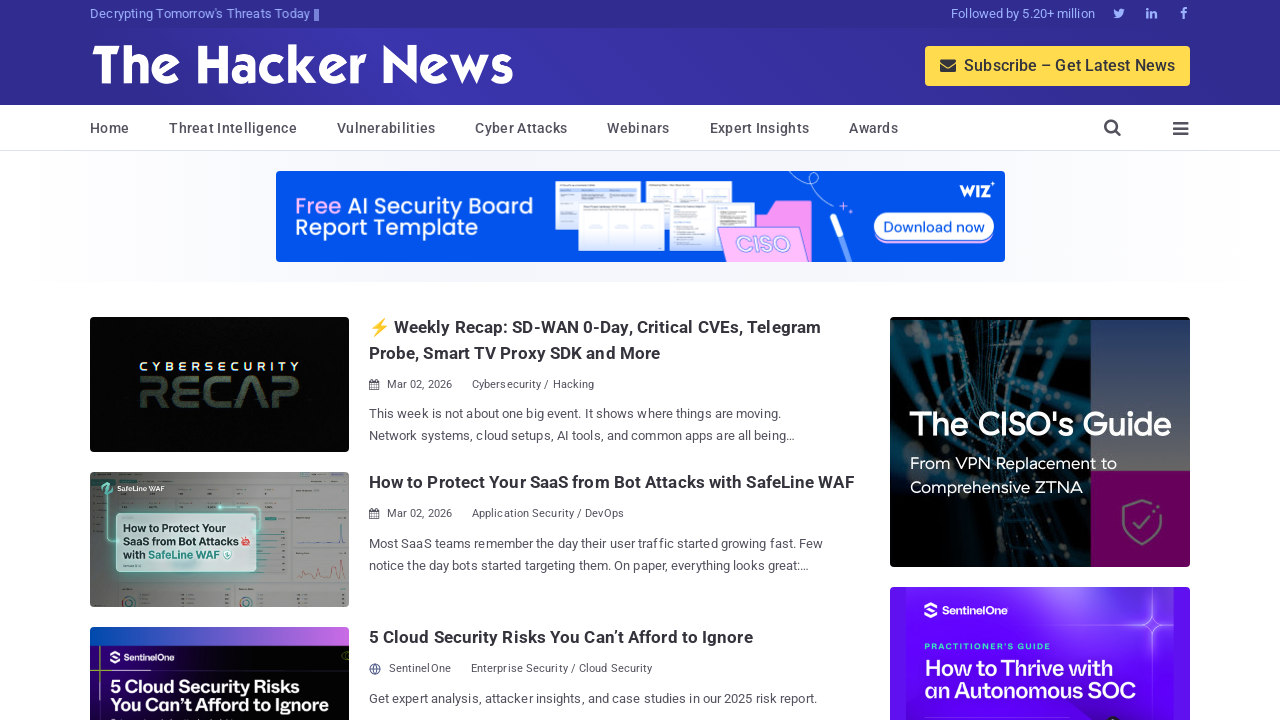